Tests dropdown select functionality by clicking on a select element and choosing the second option from the dropdown list.

Starting URL: http://suninjuly.github.io/selects1.html

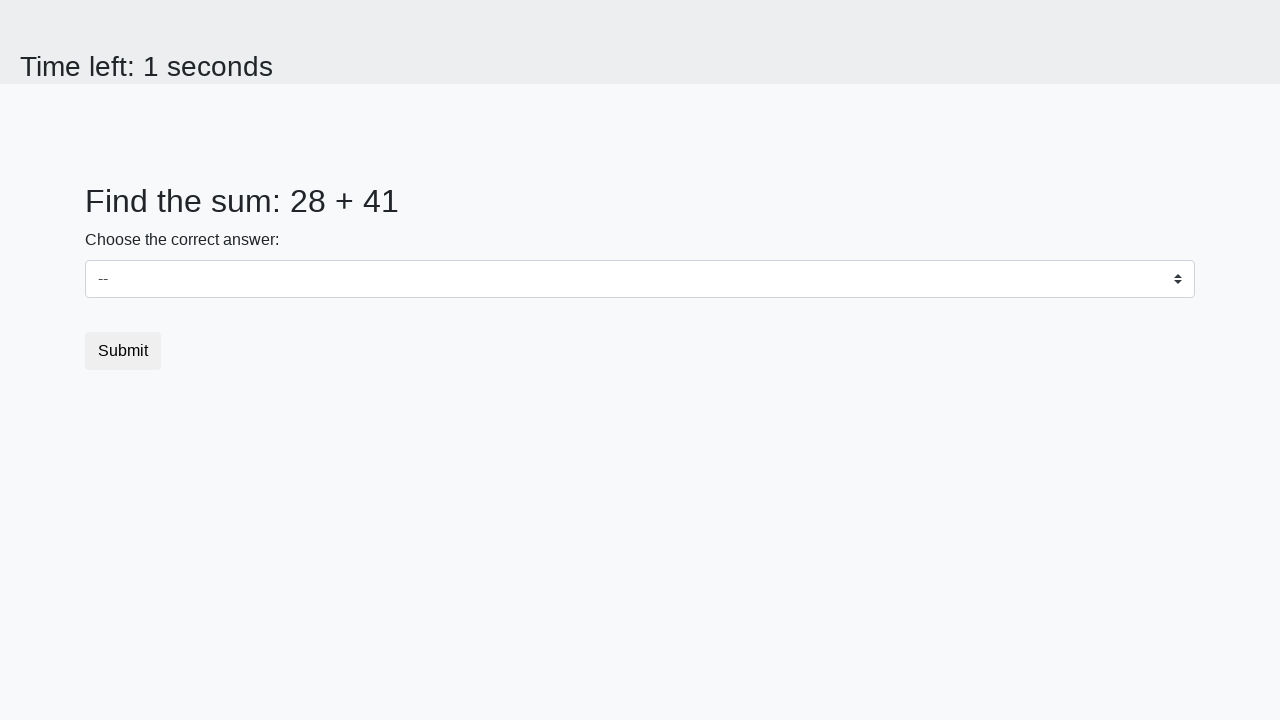

Clicked on the select dropdown to open it at (640, 279) on select
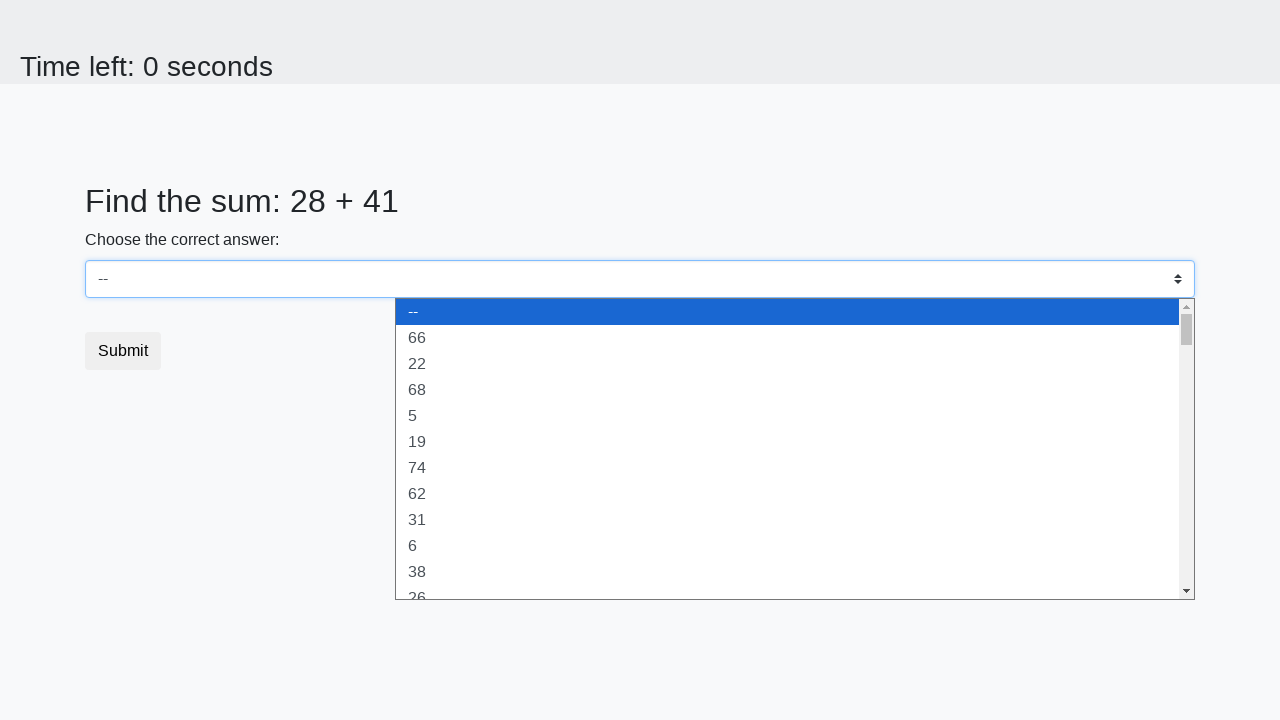

Selected the second option from the dropdown list on select
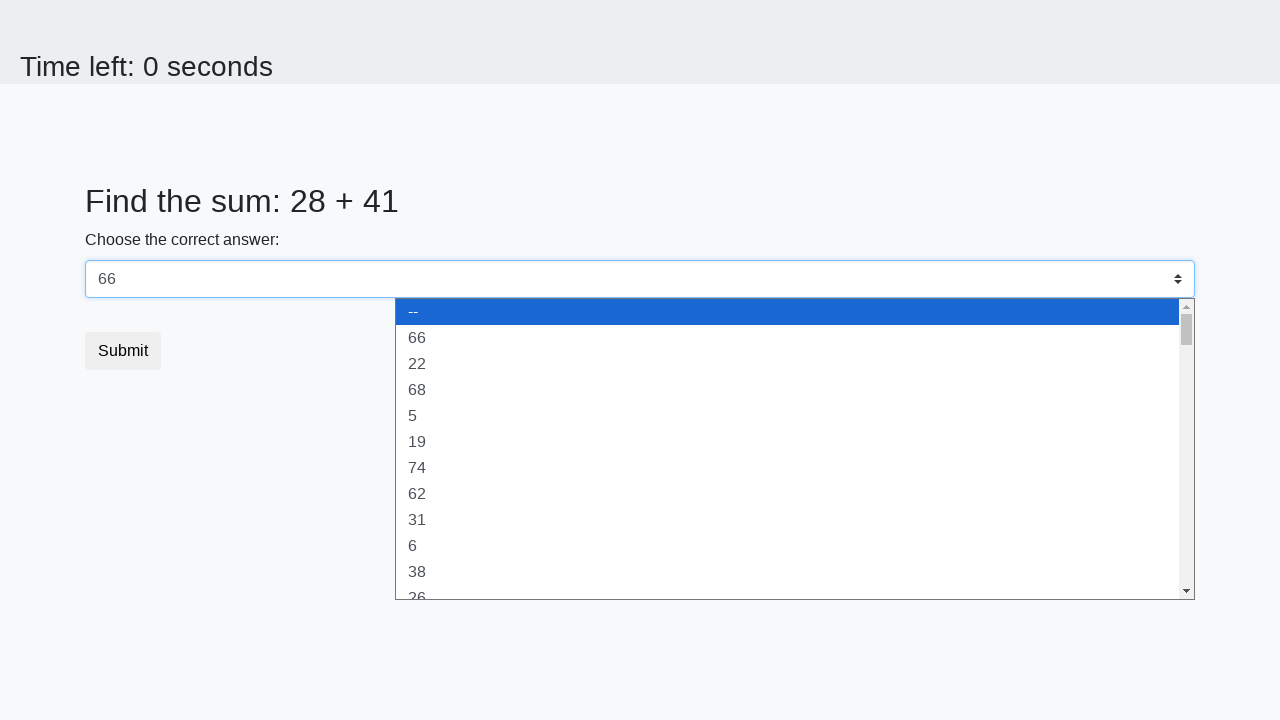

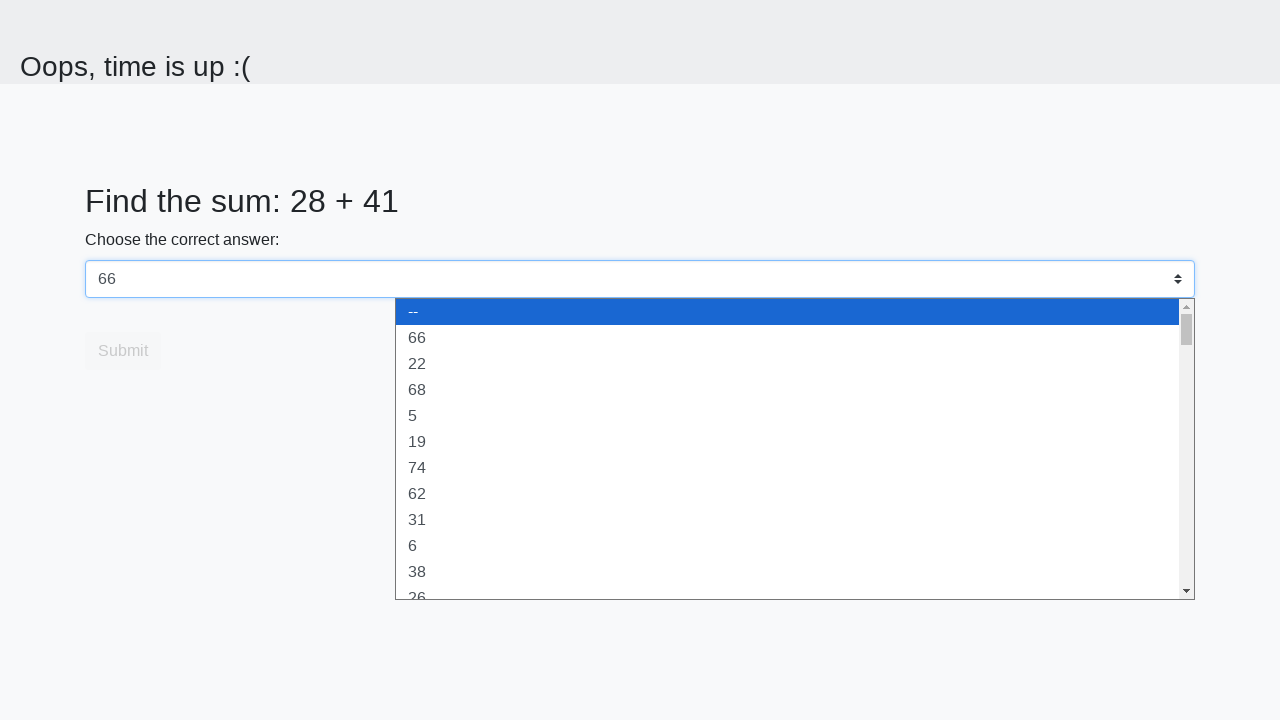